Tests various text input box functionalities including filling text fields, appending text, retrieving values, clearing fields, and checking if elements are enabled on a practice automation website.

Starting URL: https://www.leafground.com/input.xhtml

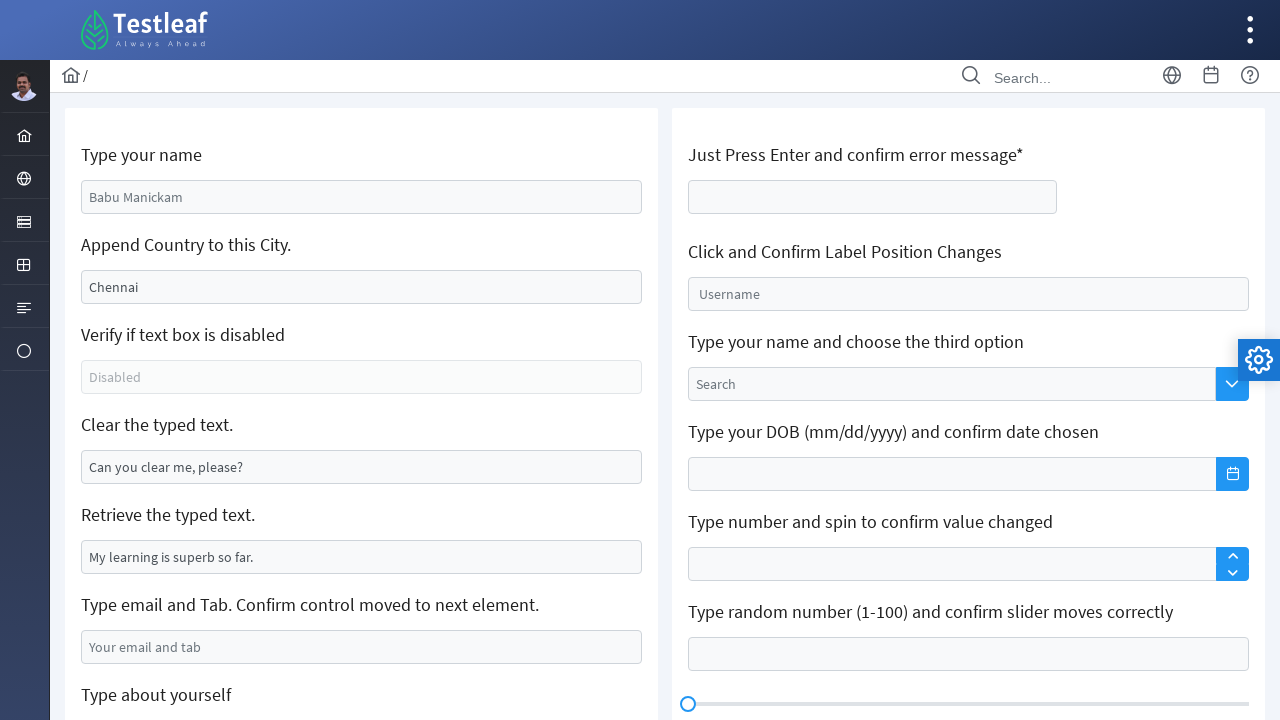

Filled 'Your Name' text box with 'harry@gmail.com' on #j_idt88\:name
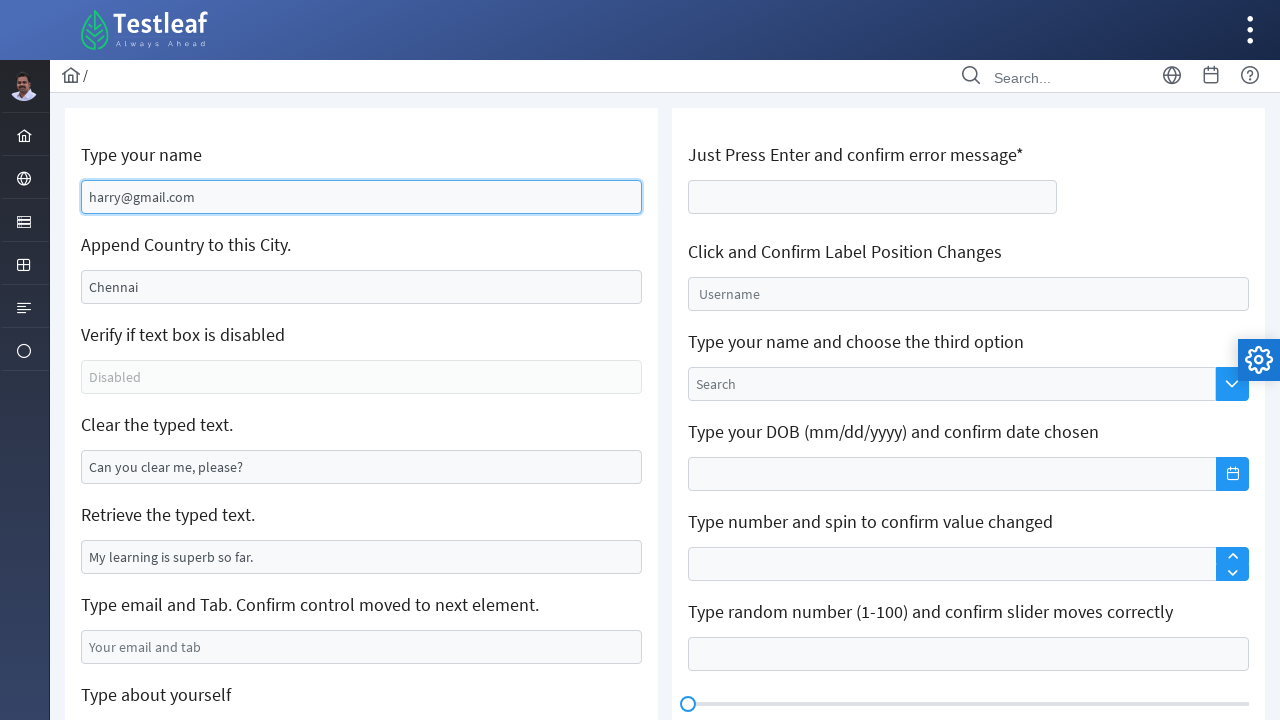

Filled append text box with 'city' on #j_idt88\:j_idt91
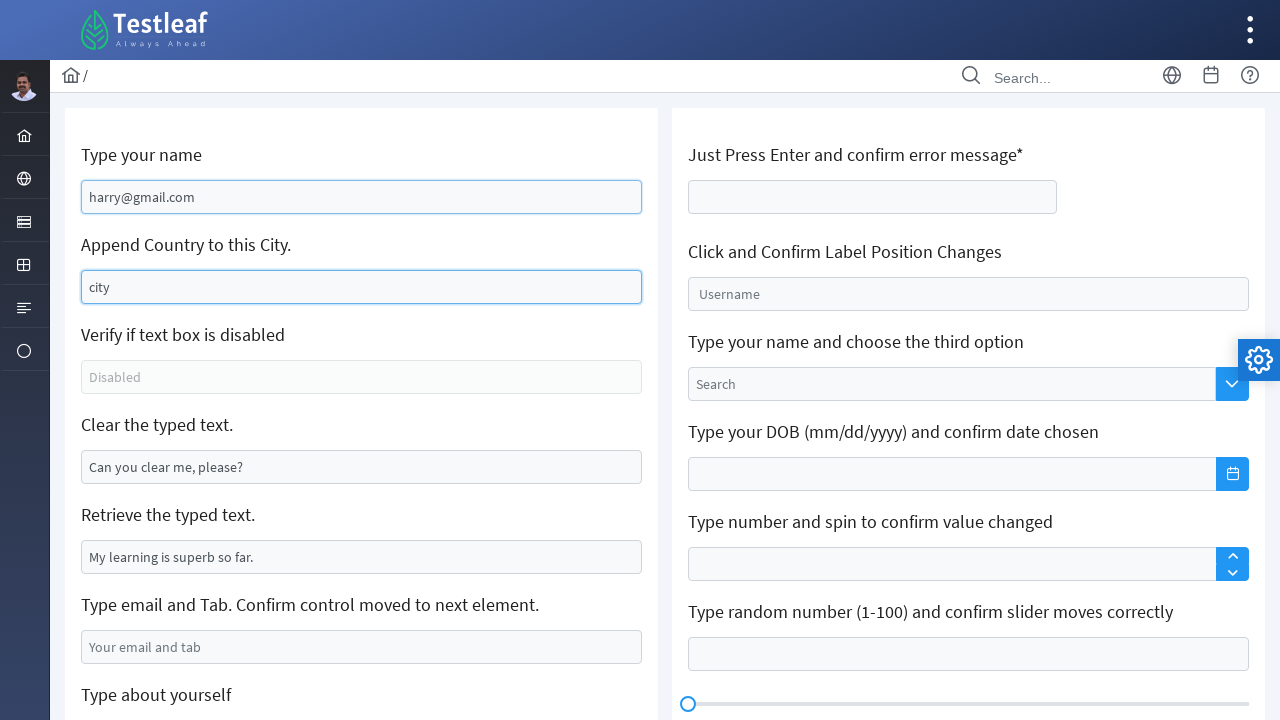

Located retrieve text box element
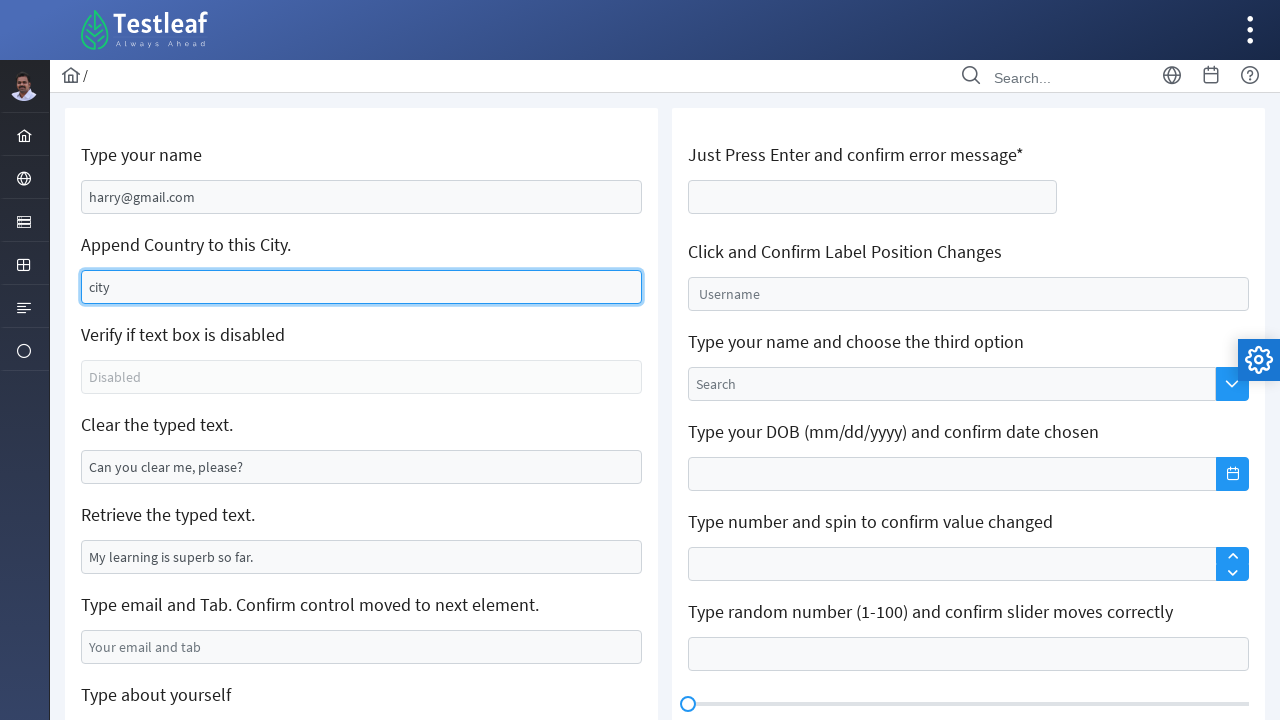

Retrieved value from retrieve text box: 'My learning is superb so far.'
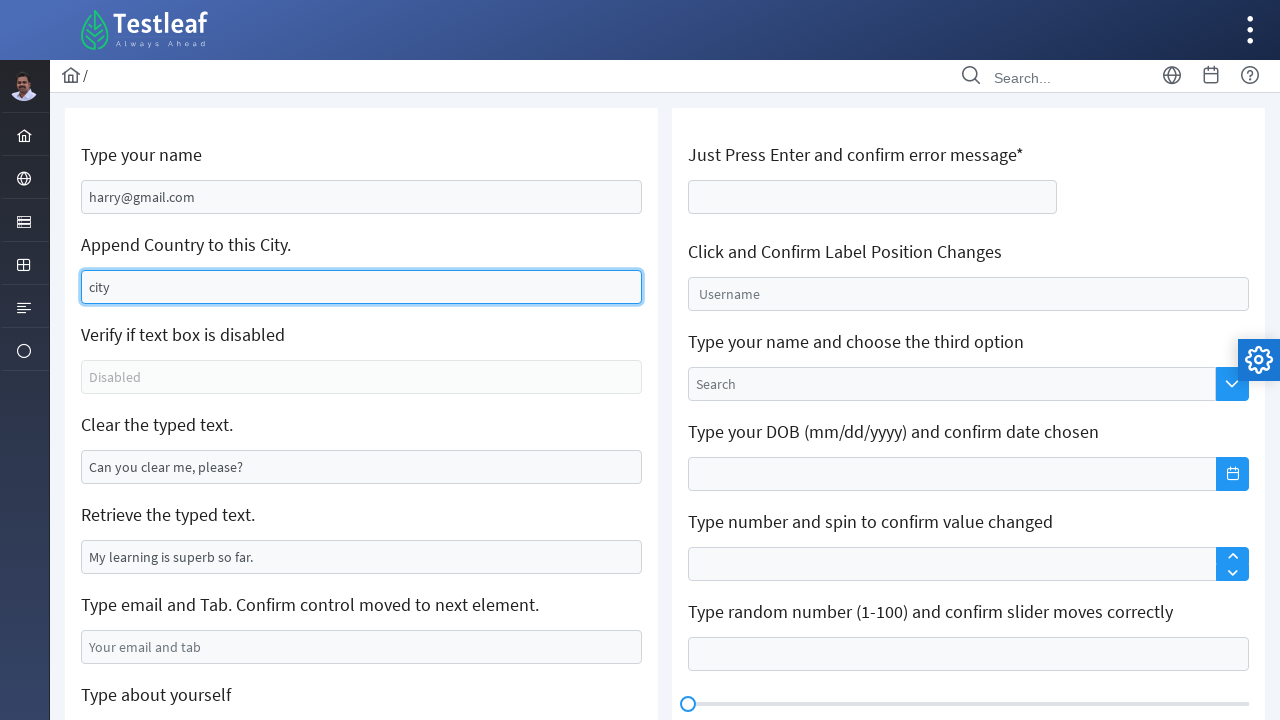

Cleared the clear text box on #j_idt88\:j_idt95
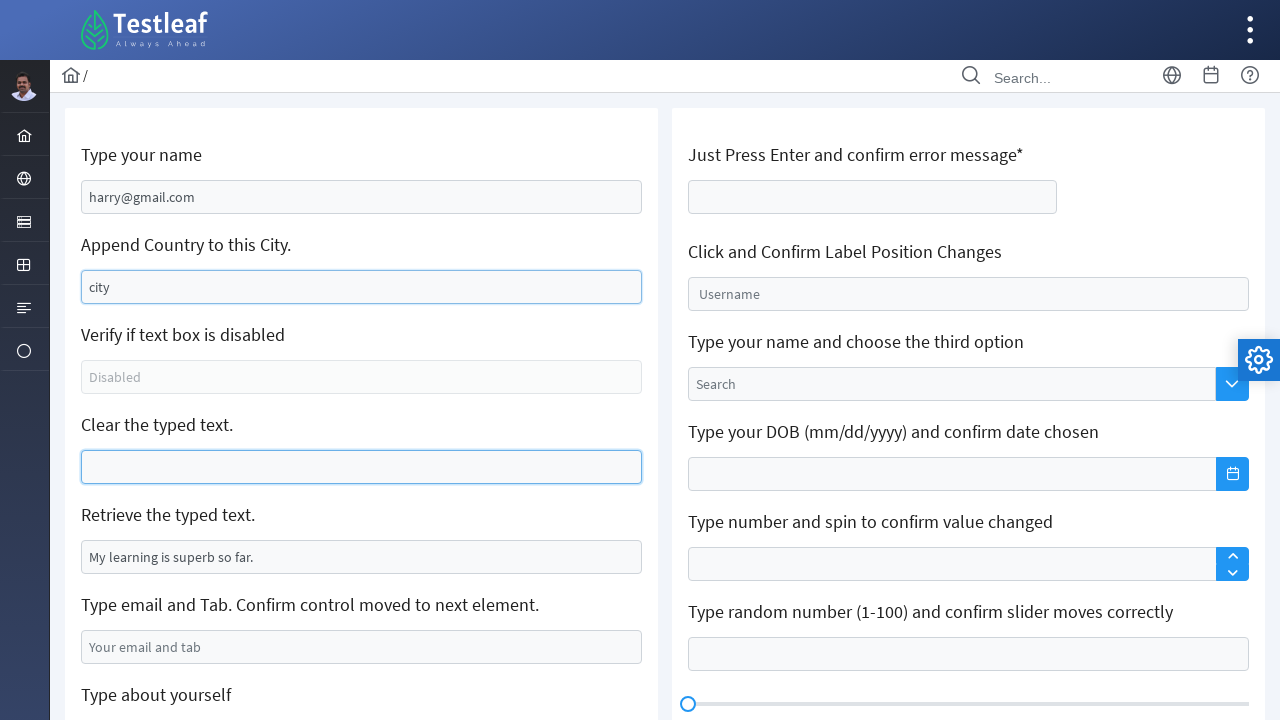

Located enable text box element
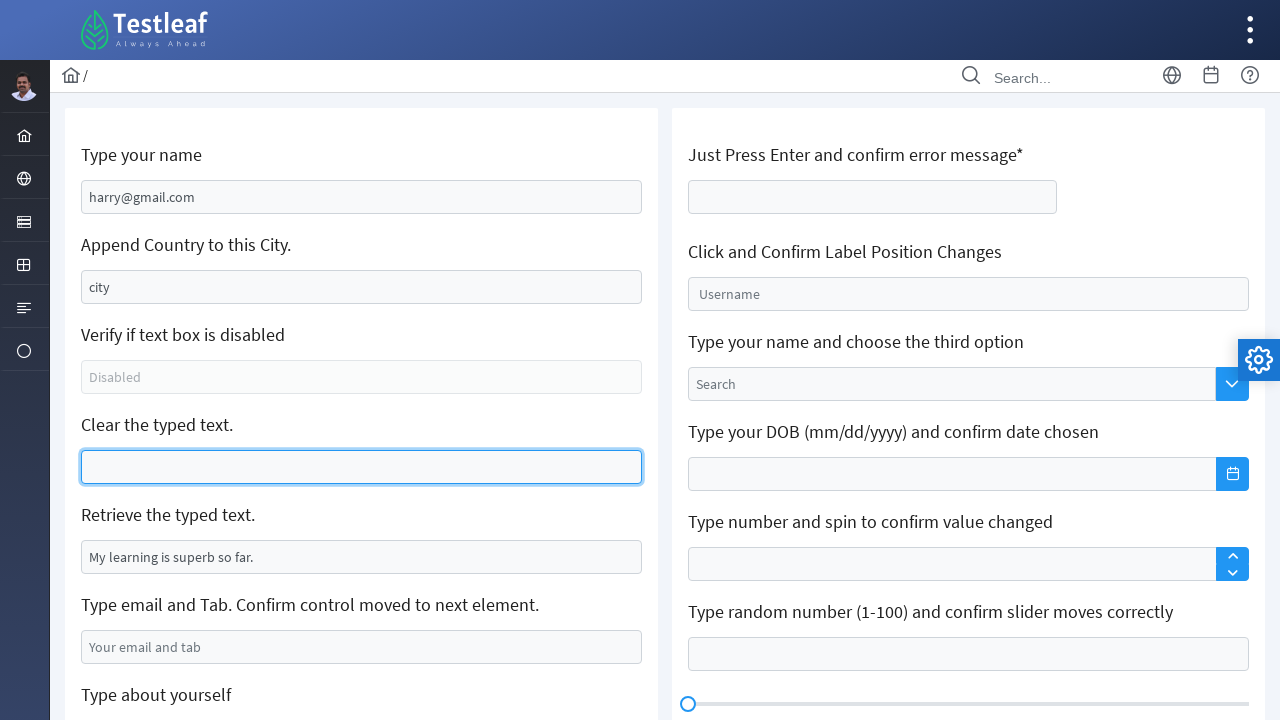

Checked if enable box is enabled: False
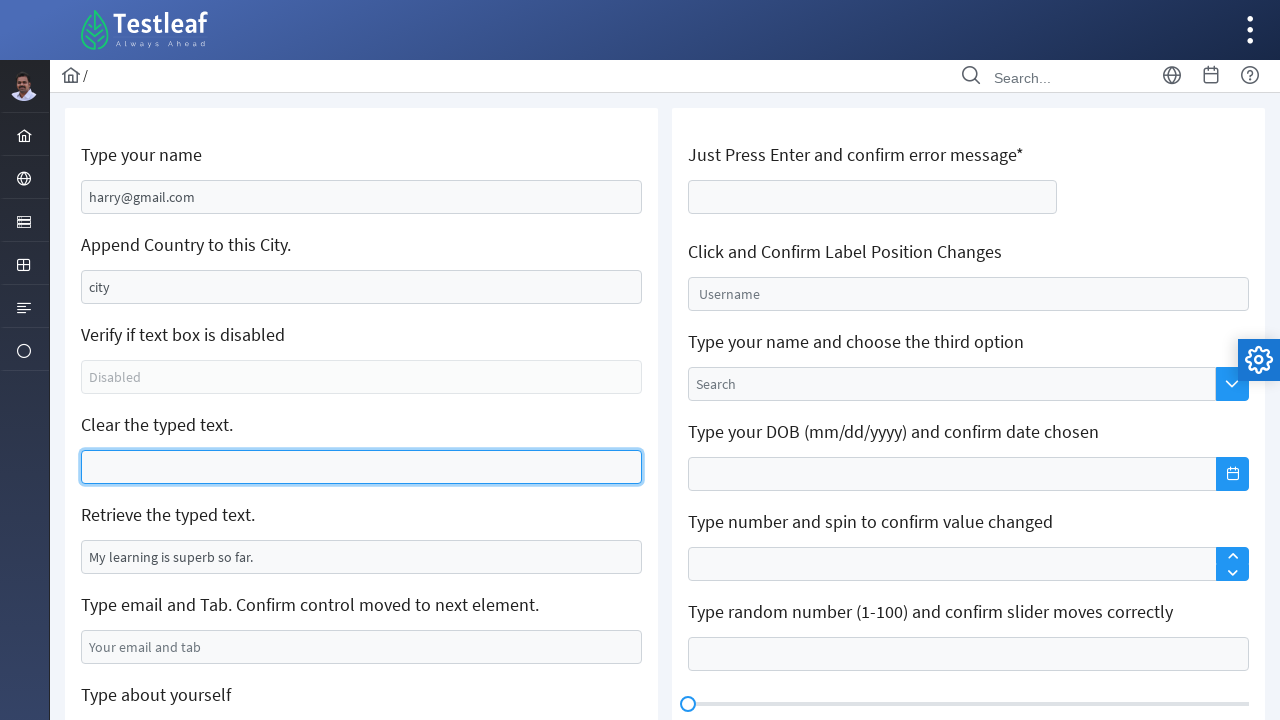

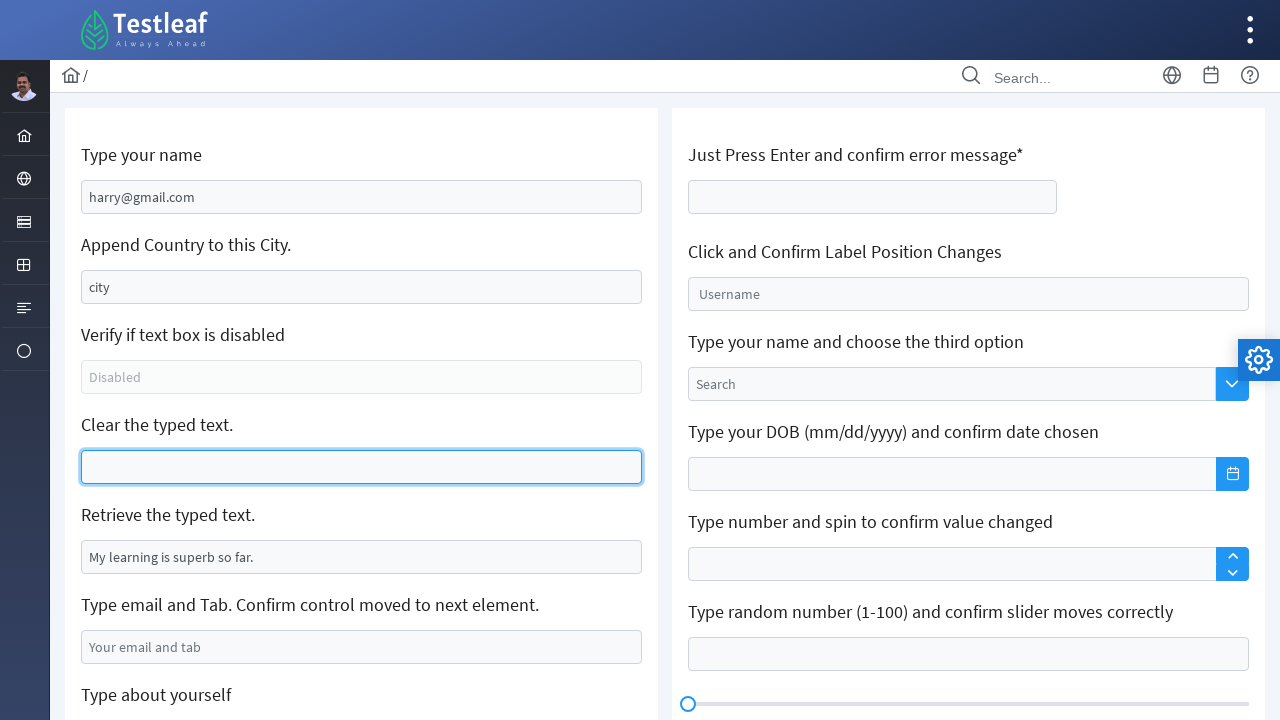